Adds a new todo item to the list by typing in the input field and pressing enter

Starting URL: https://devmountain.github.io/qa_todos/

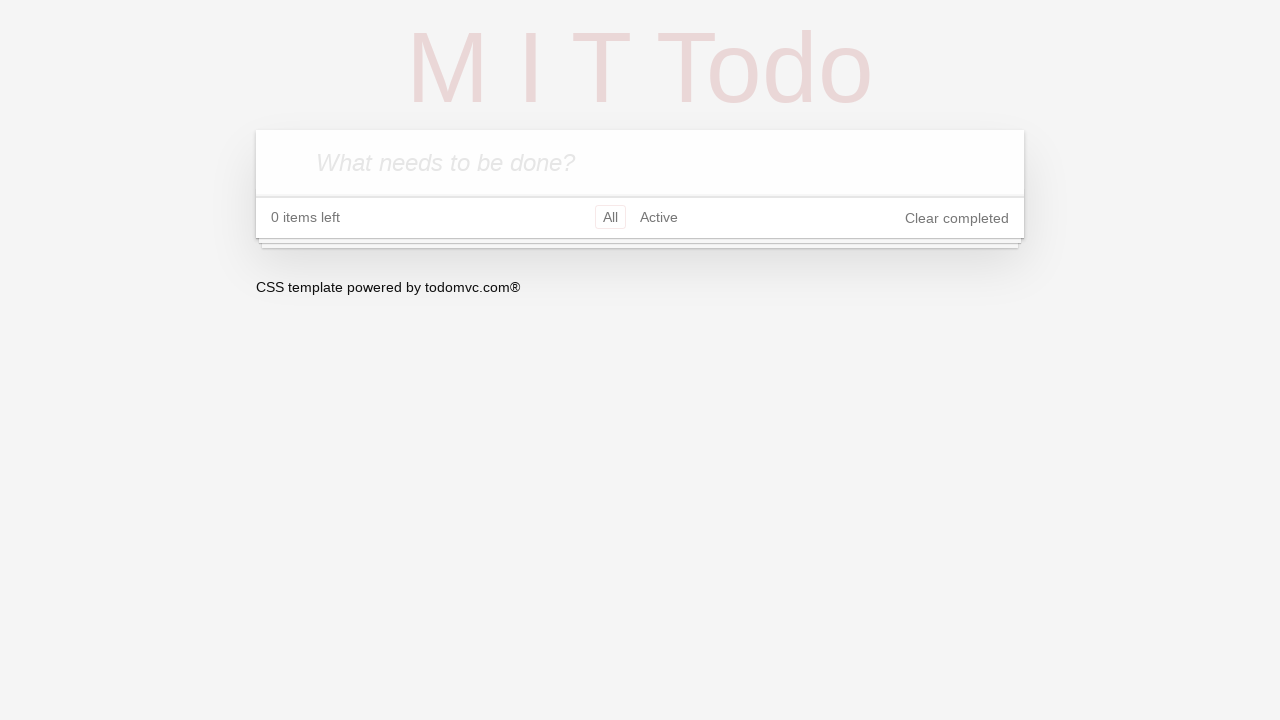

Waited for todo input field to be visible
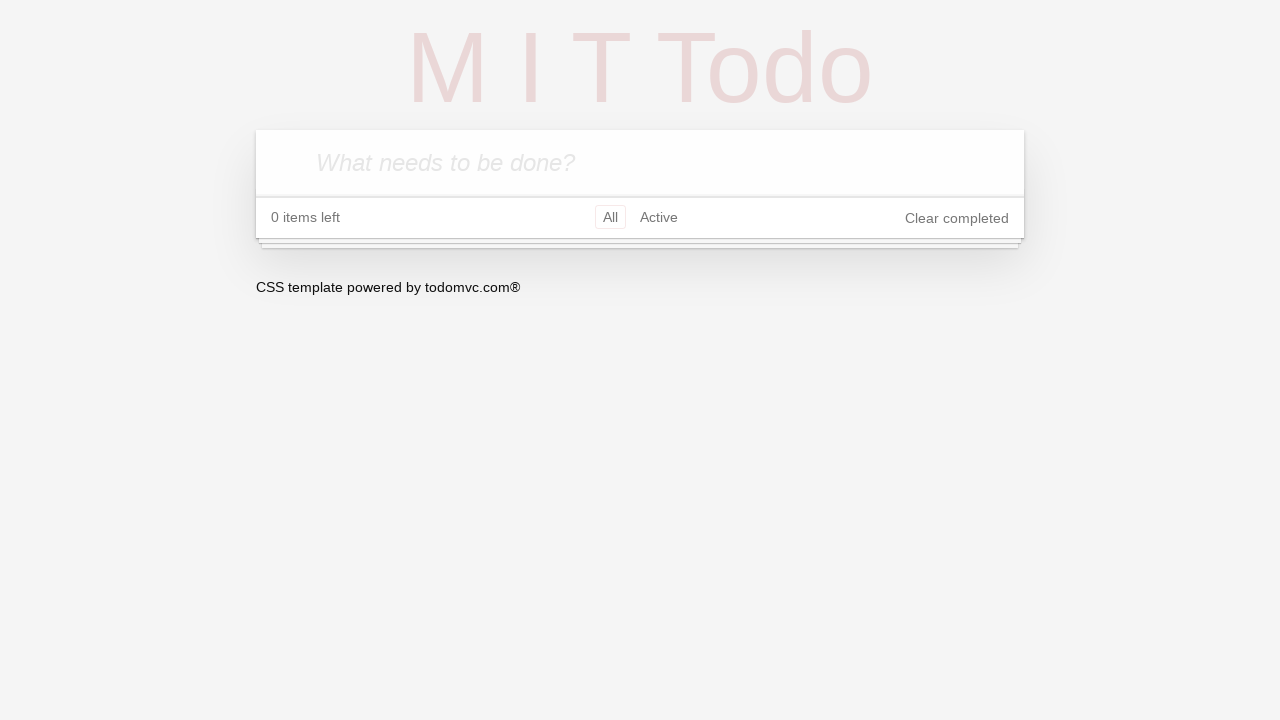

Filled todo input field with 'Apple' on .new-todo
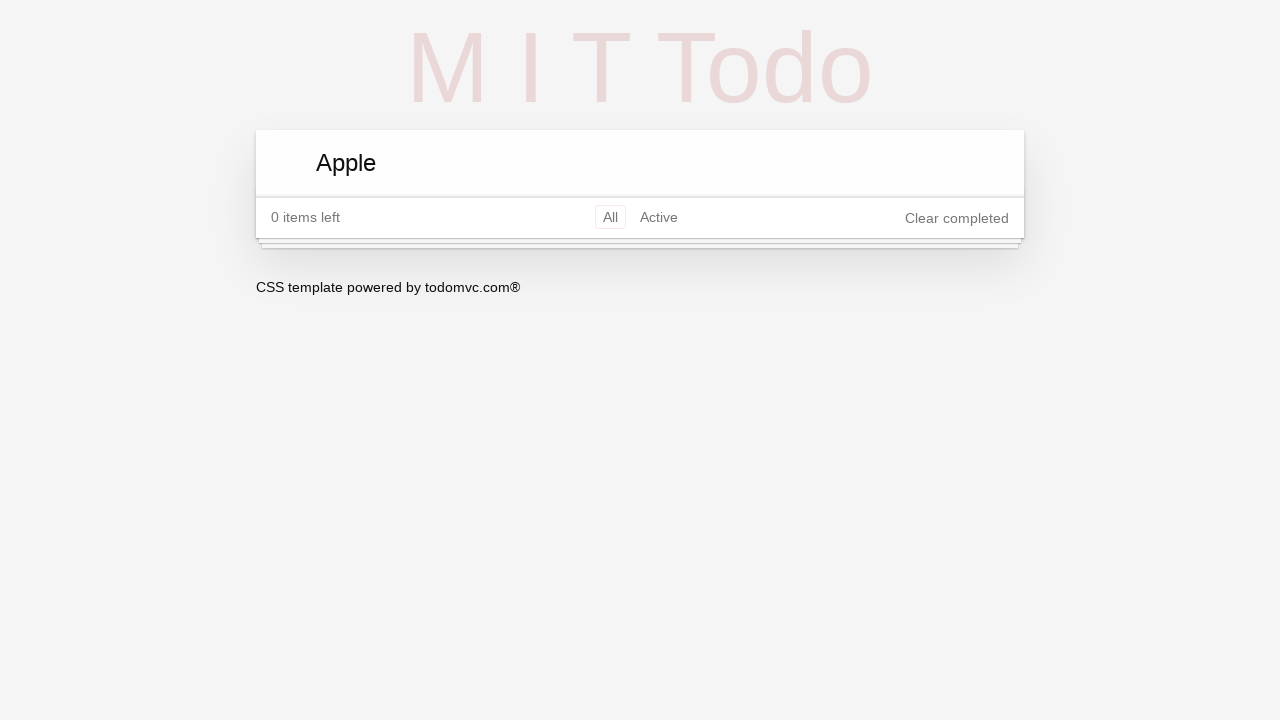

Pressed Enter to add the todo item on .new-todo
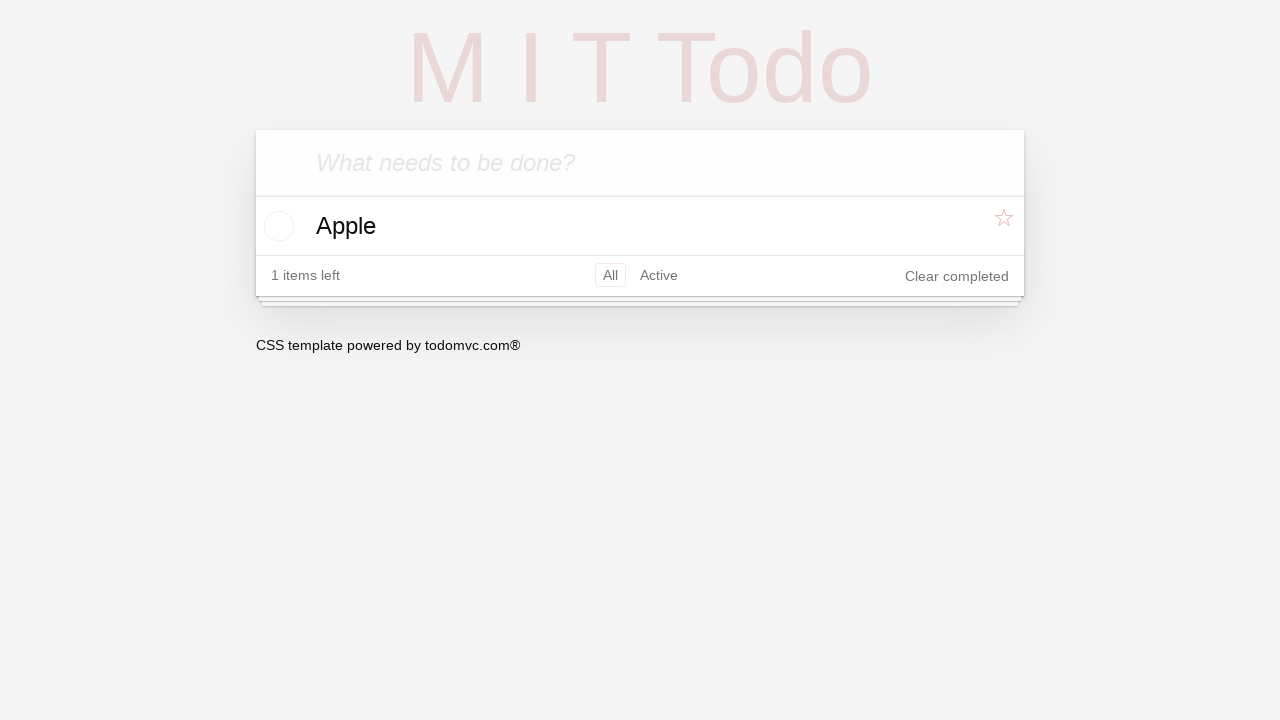

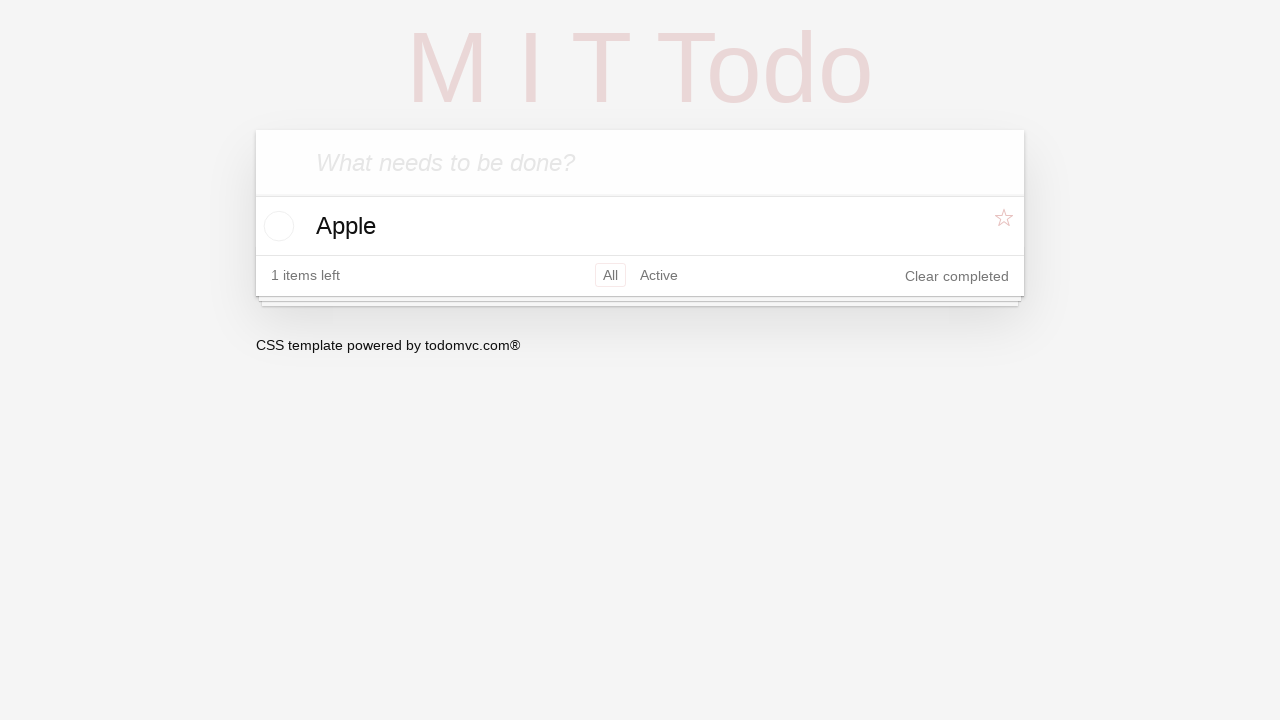